Tests text input field by entering text, verifying the value, and clearing it

Starting URL: https://bonigarcia.dev/selenium-webdriver-java/web-form.html

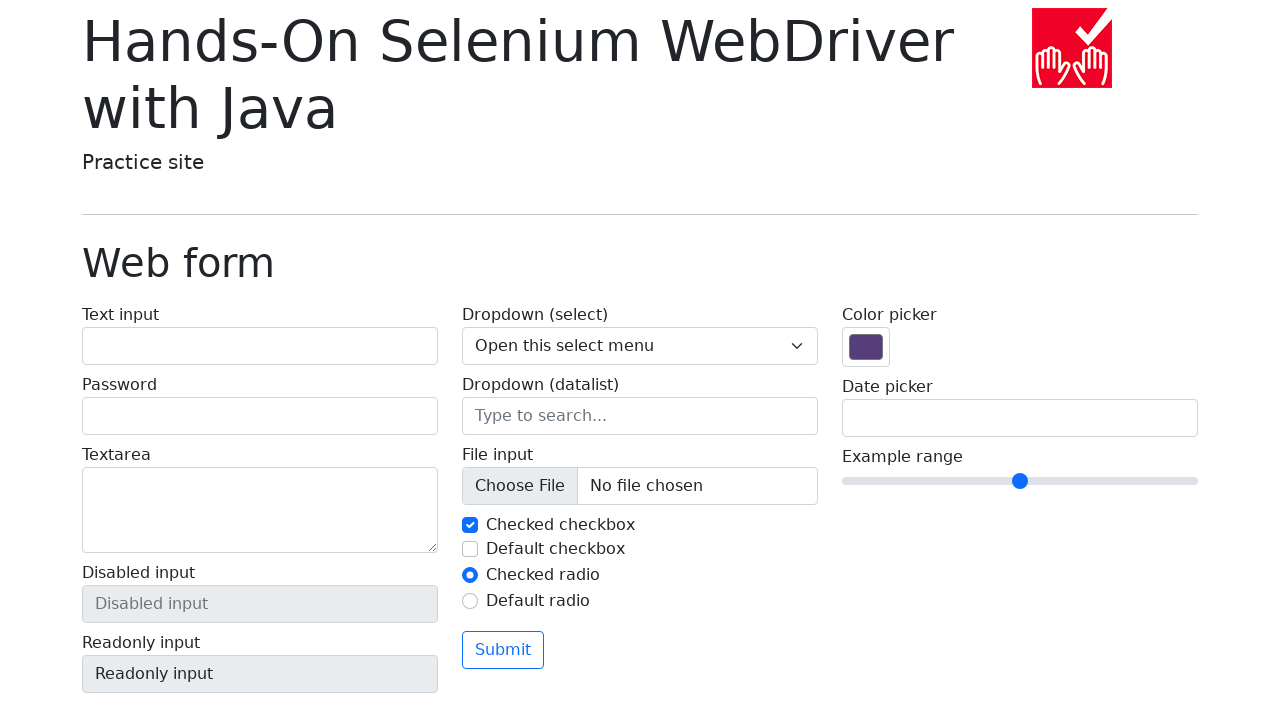

Filled text input field with 'textInput' on input#my-text-id
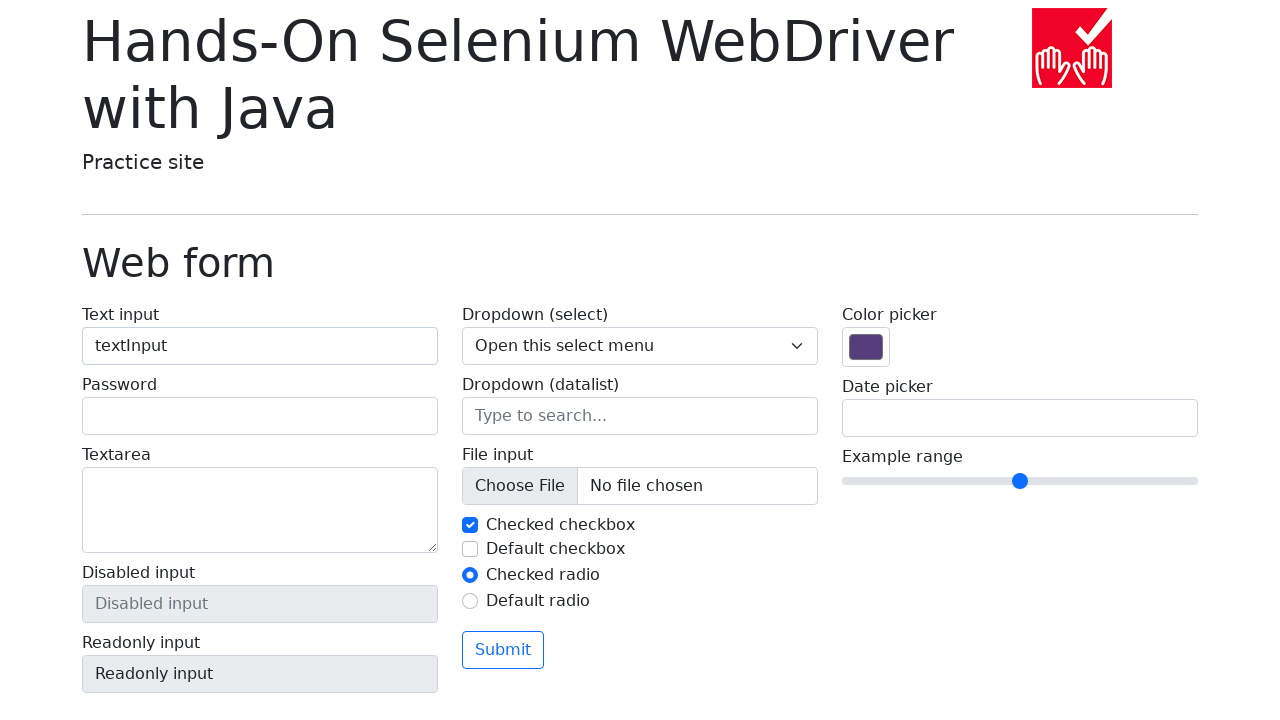

Verified text input field contains 'textInput'
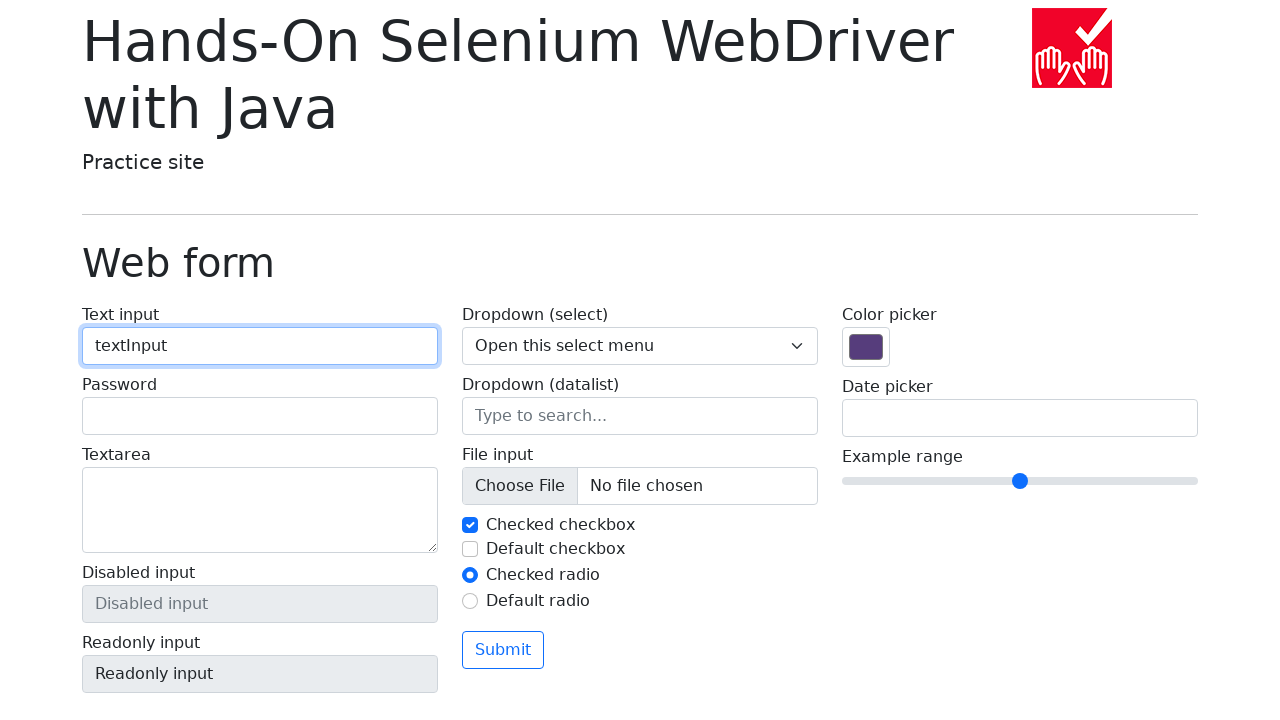

Cleared text input field on input#my-text-id
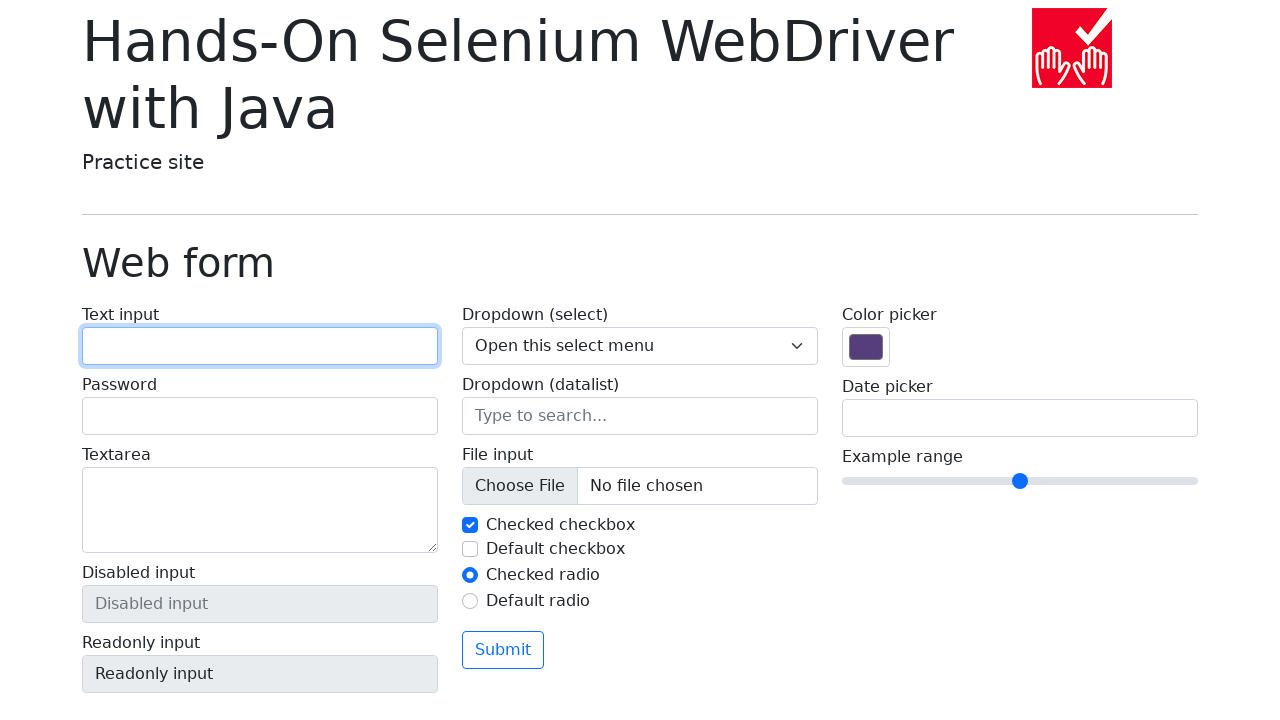

Verified text input field is empty
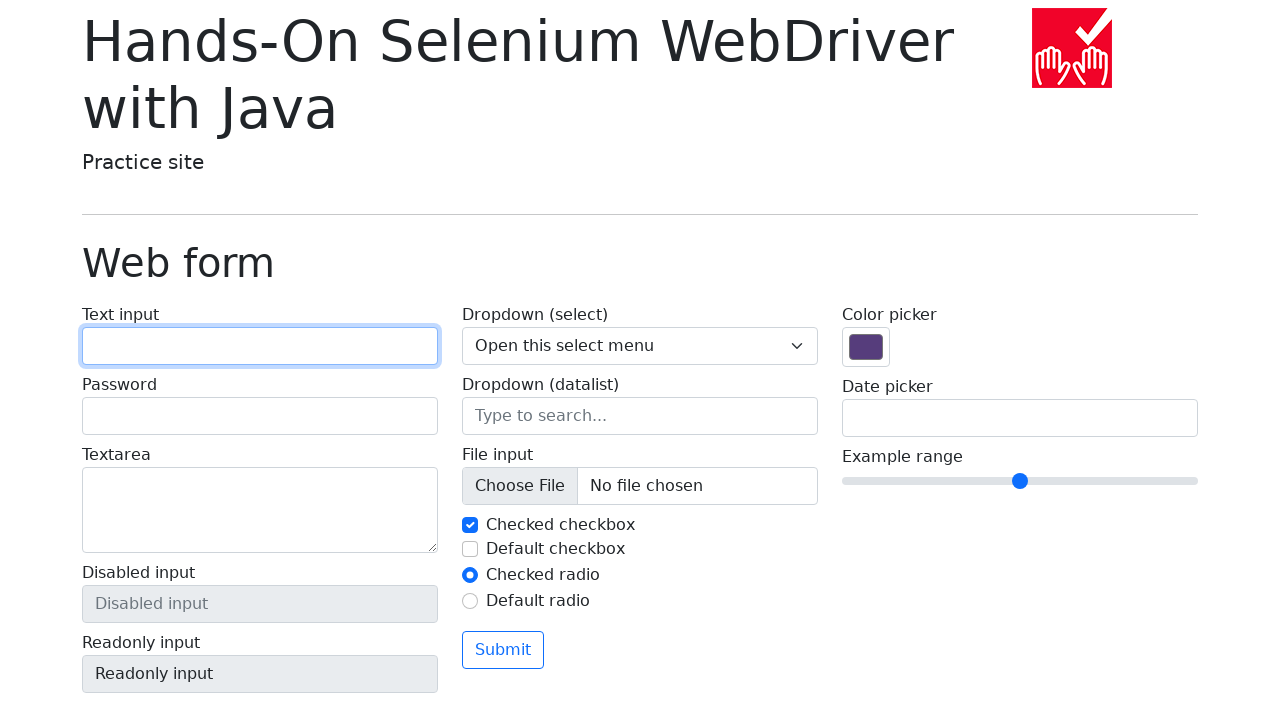

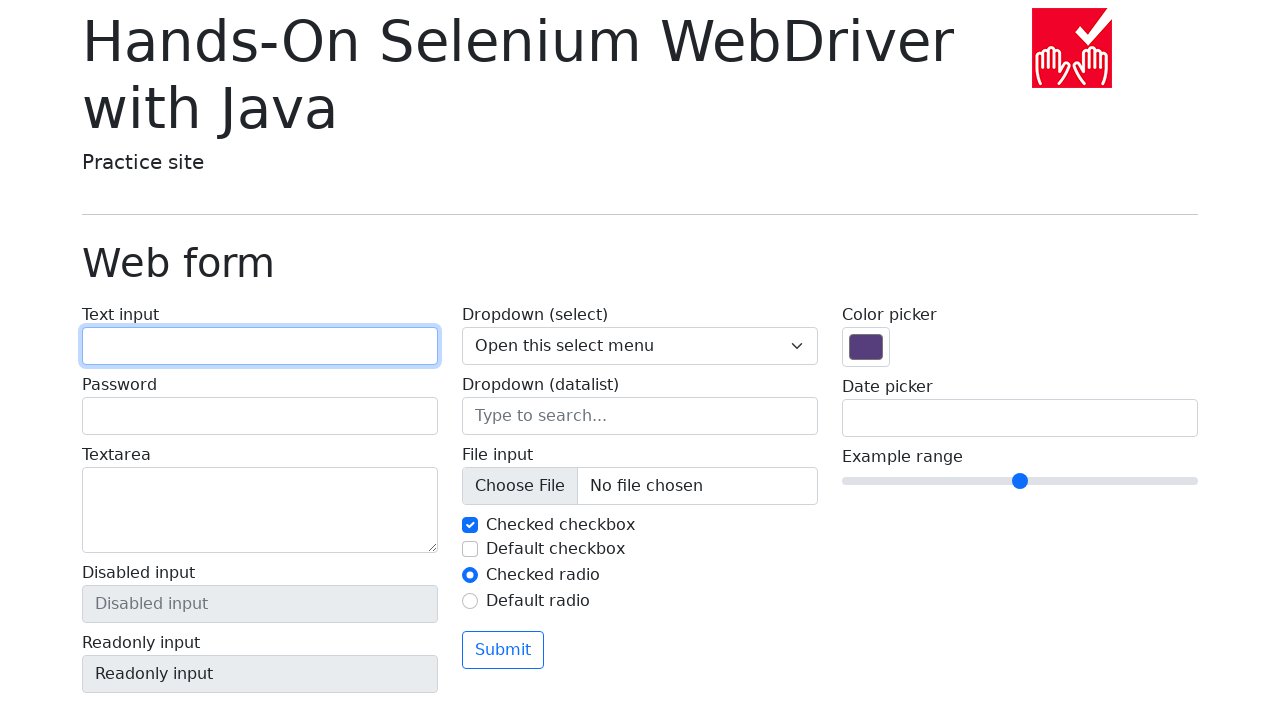